Tests an e-commerce greengrocer site by adding multiple vegetables to cart, proceeding to checkout, and applying a promo code

Starting URL: https://rahulshettyacademy.com/seleniumPractise/#/

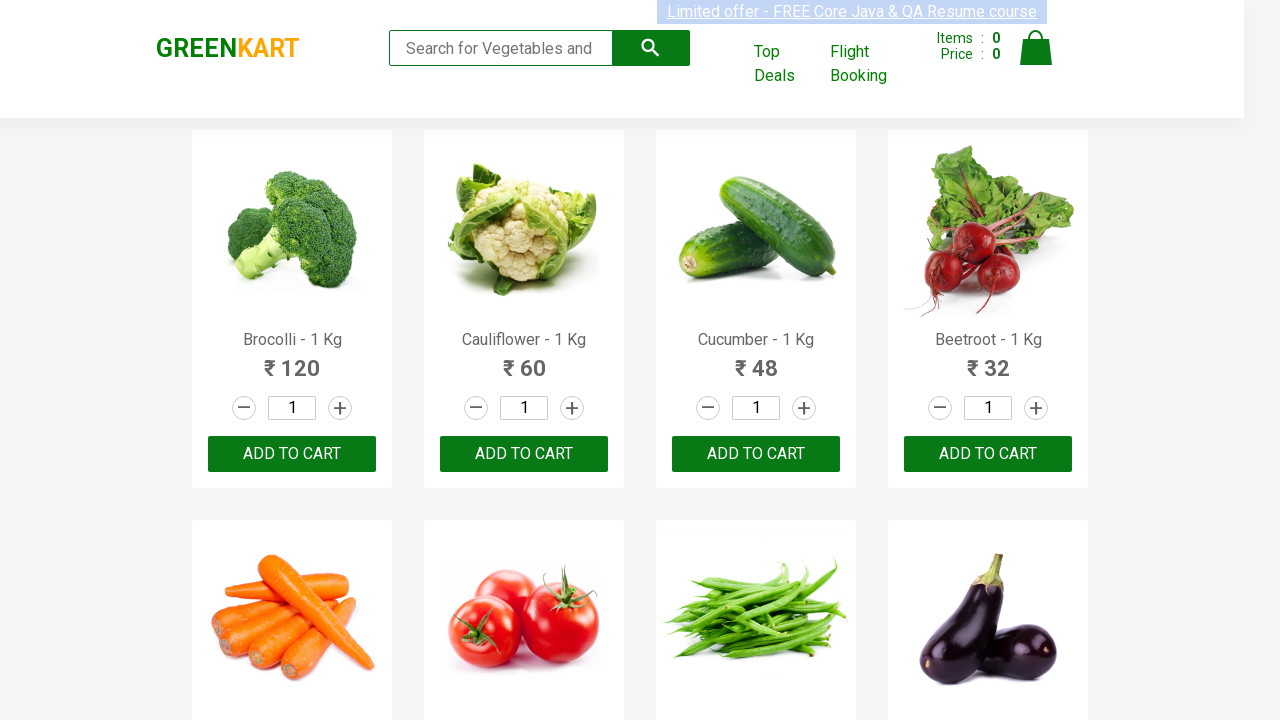

Waited 3 seconds for products to load
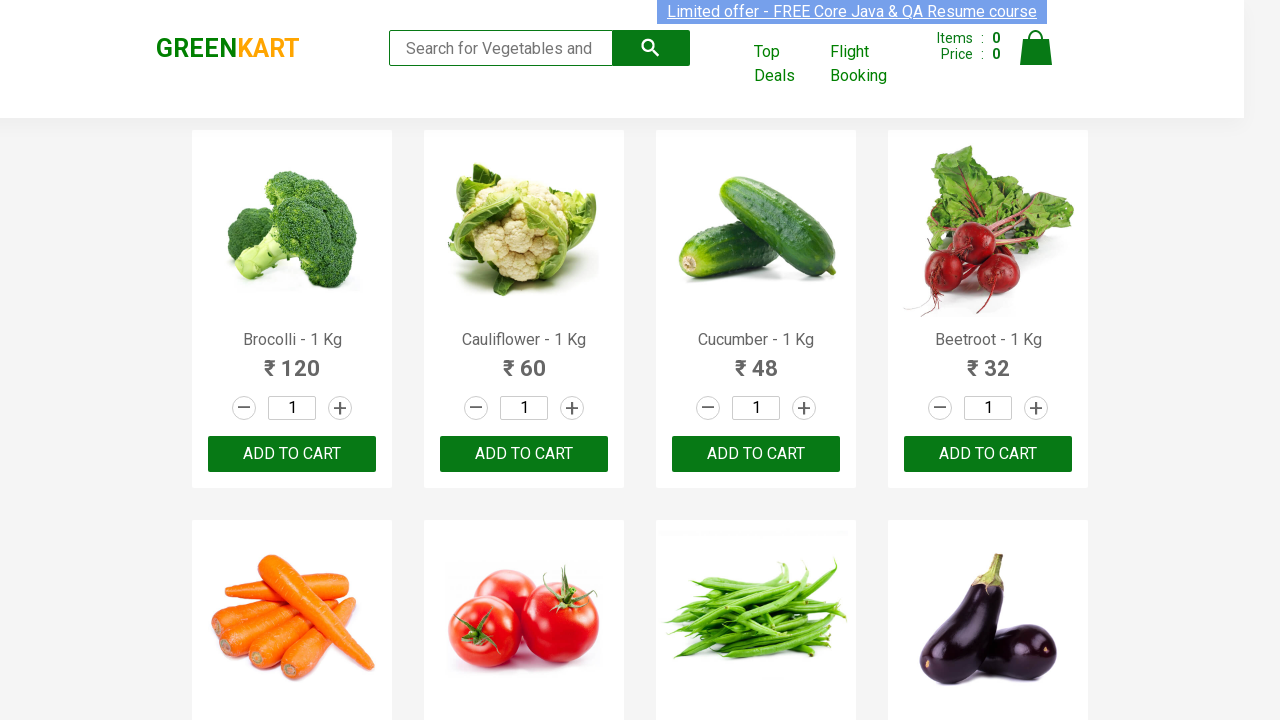

Retrieved all product elements
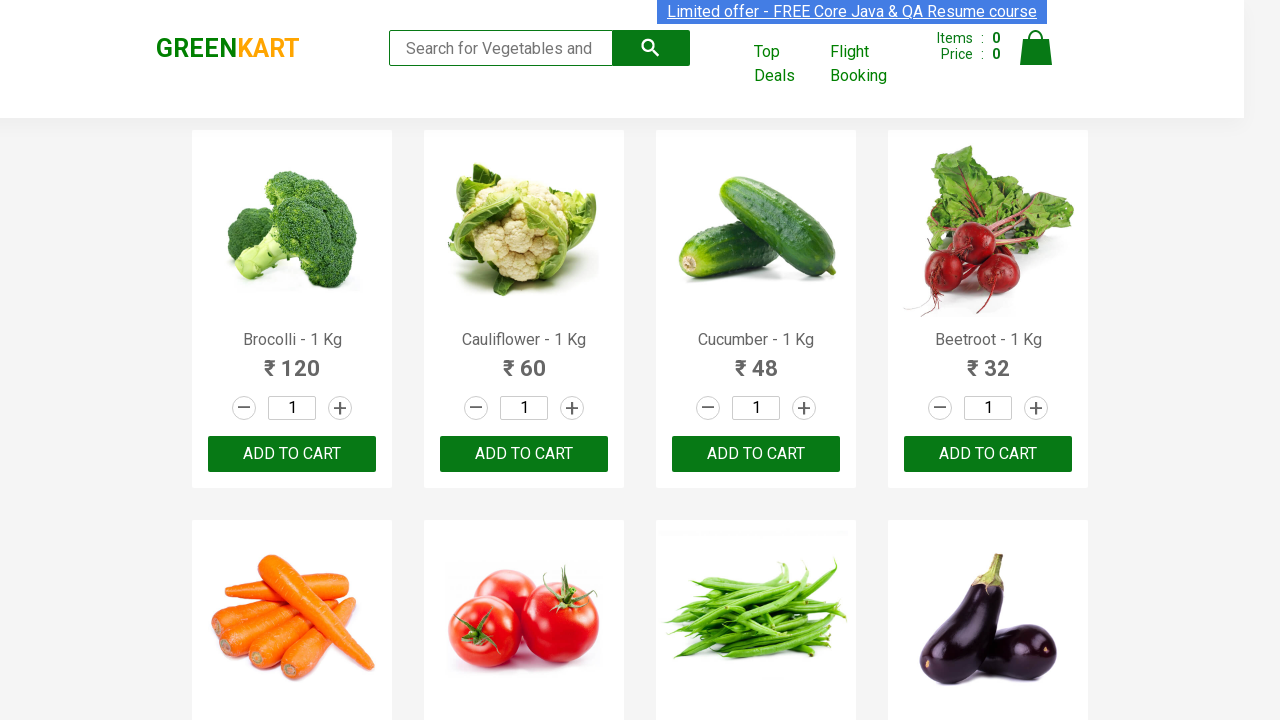

Added Brocolli to cart at (292, 454) on div.product-action > button >> nth=0
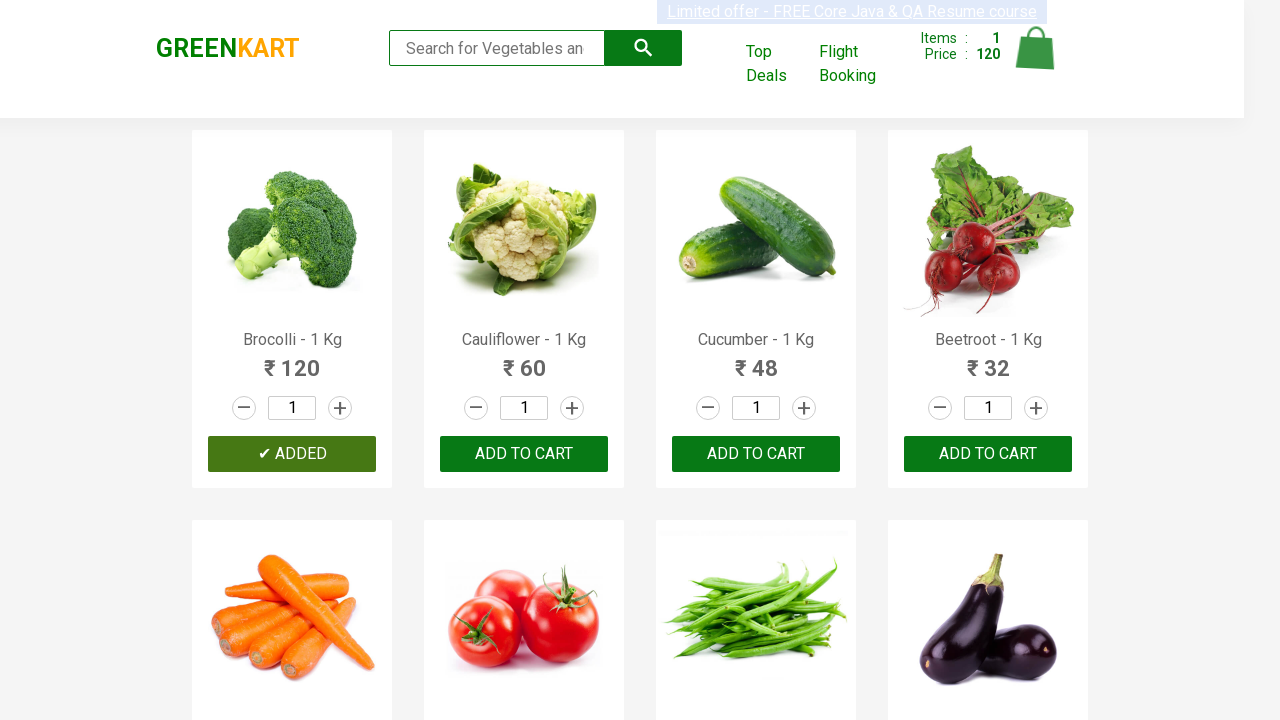

Added Cucumber to cart at (756, 454) on div.product-action > button >> nth=2
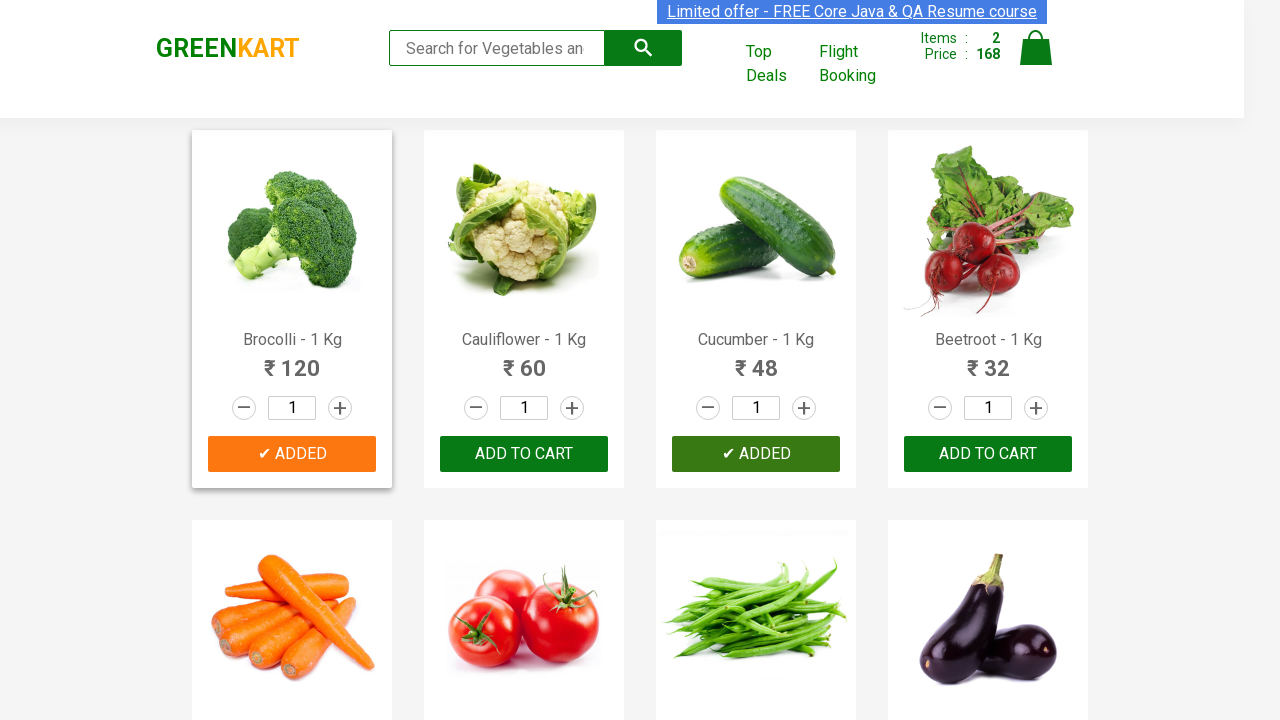

Added Beetroot to cart at (988, 454) on div.product-action > button >> nth=3
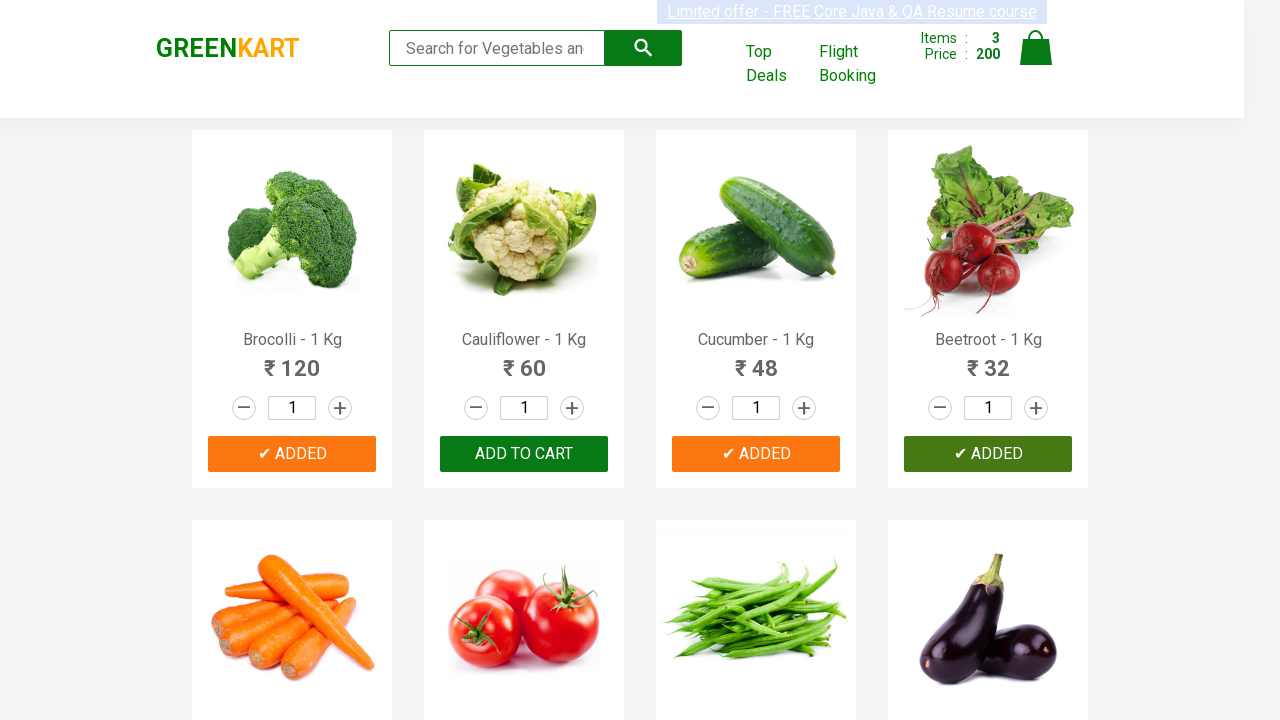

Added Carrot to cart at (292, 360) on div.product-action > button >> nth=4
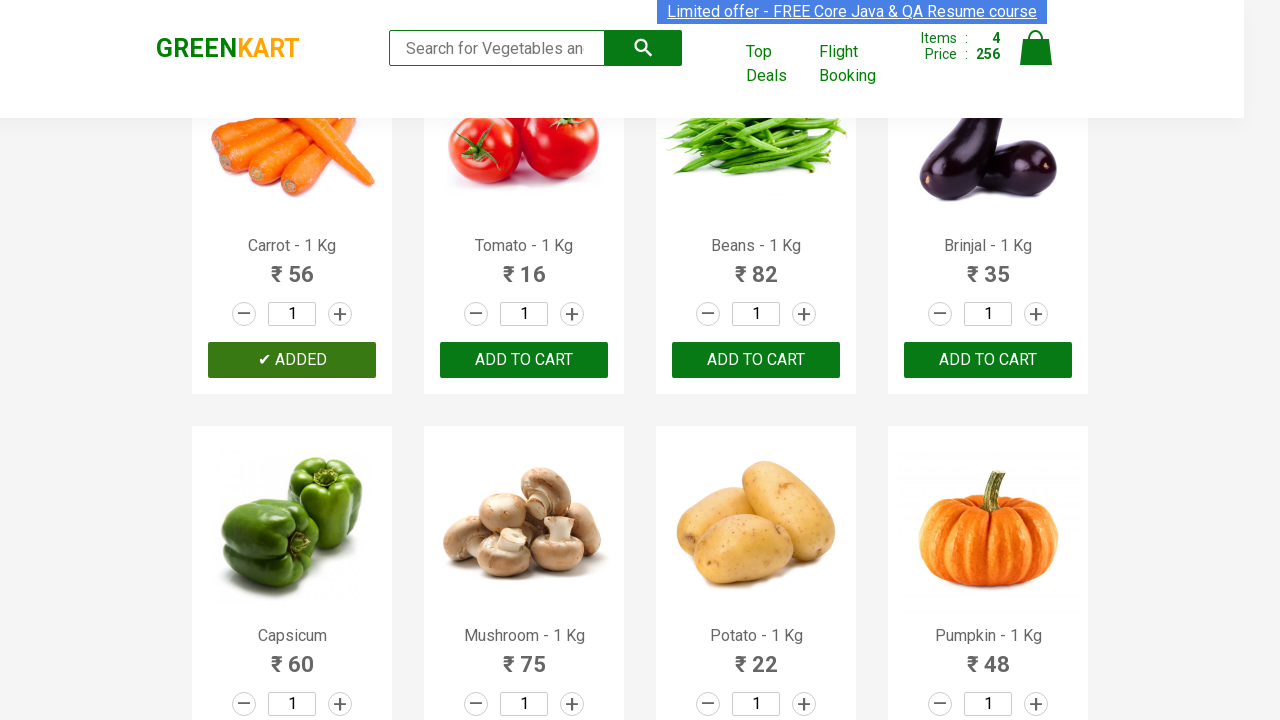

Clicked cart icon at (1036, 48) on img[alt='Cart']
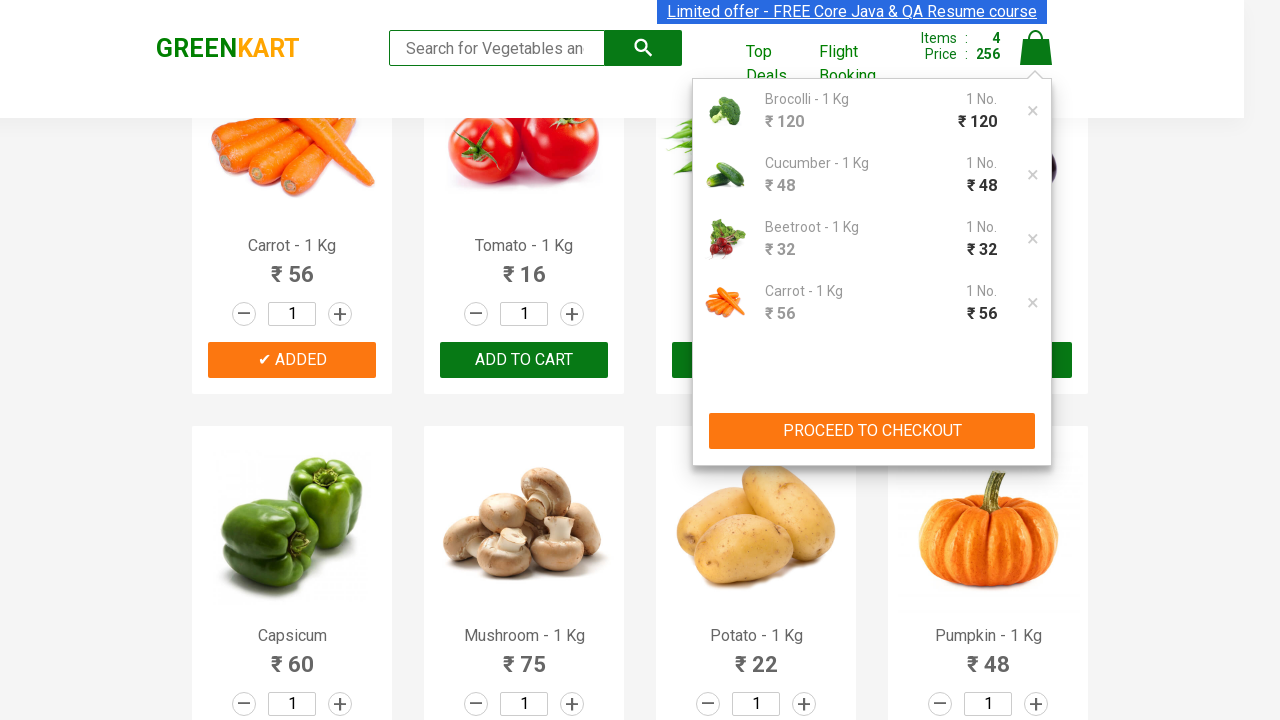

Clicked PROCEED TO CHECKOUT button at (872, 431) on xpath=//button[contains(text(),'PROCEED TO CHECKOUT')]
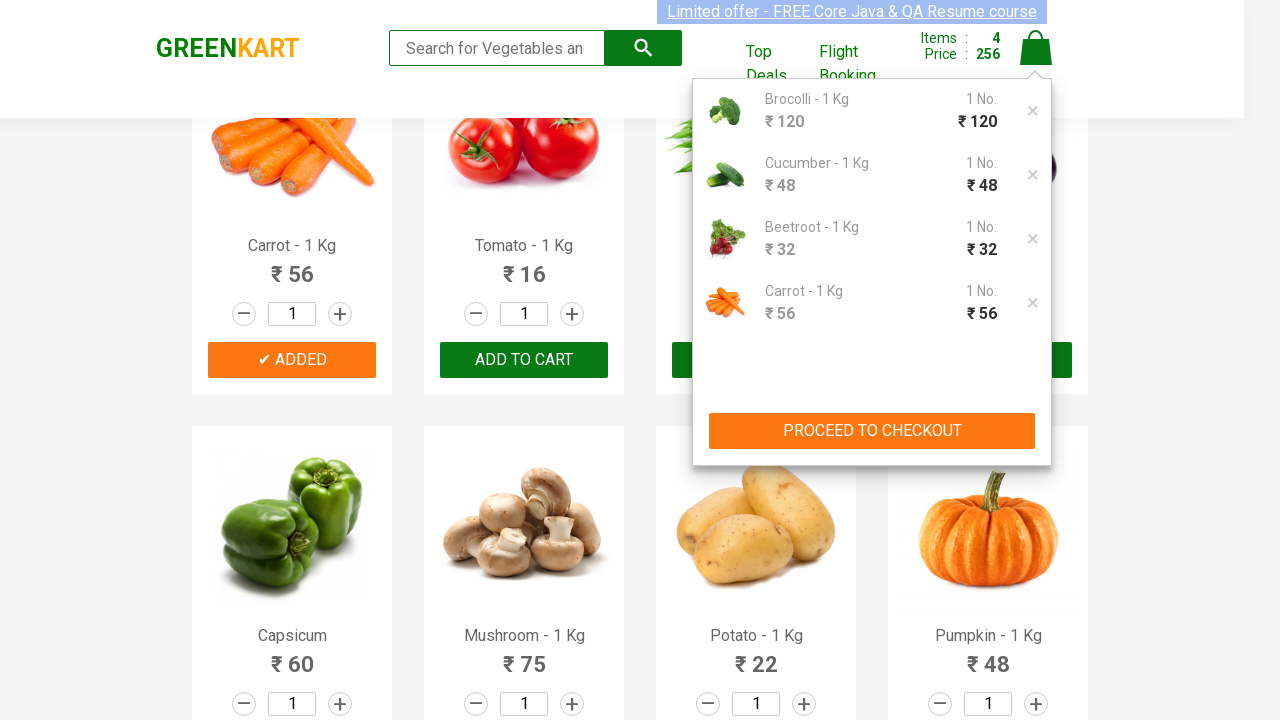

Promo code input field is visible
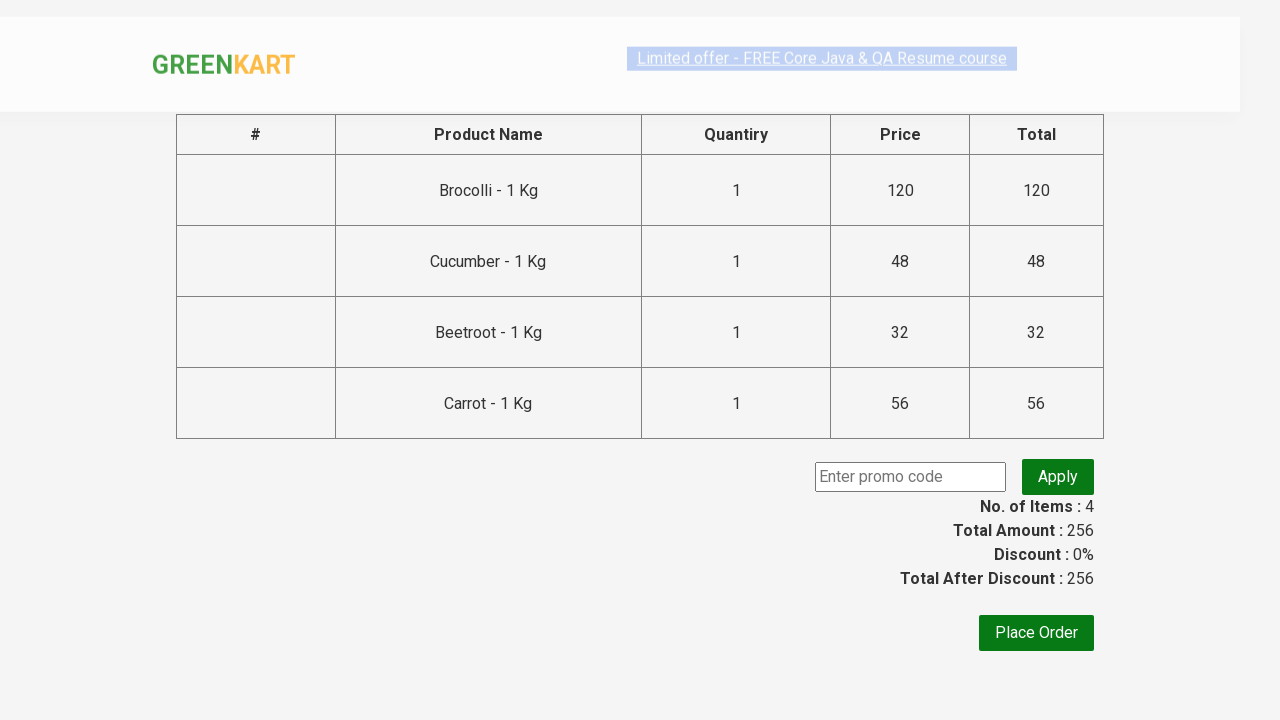

Entered promo code 'rahulshettyacademy' on input.promoCode
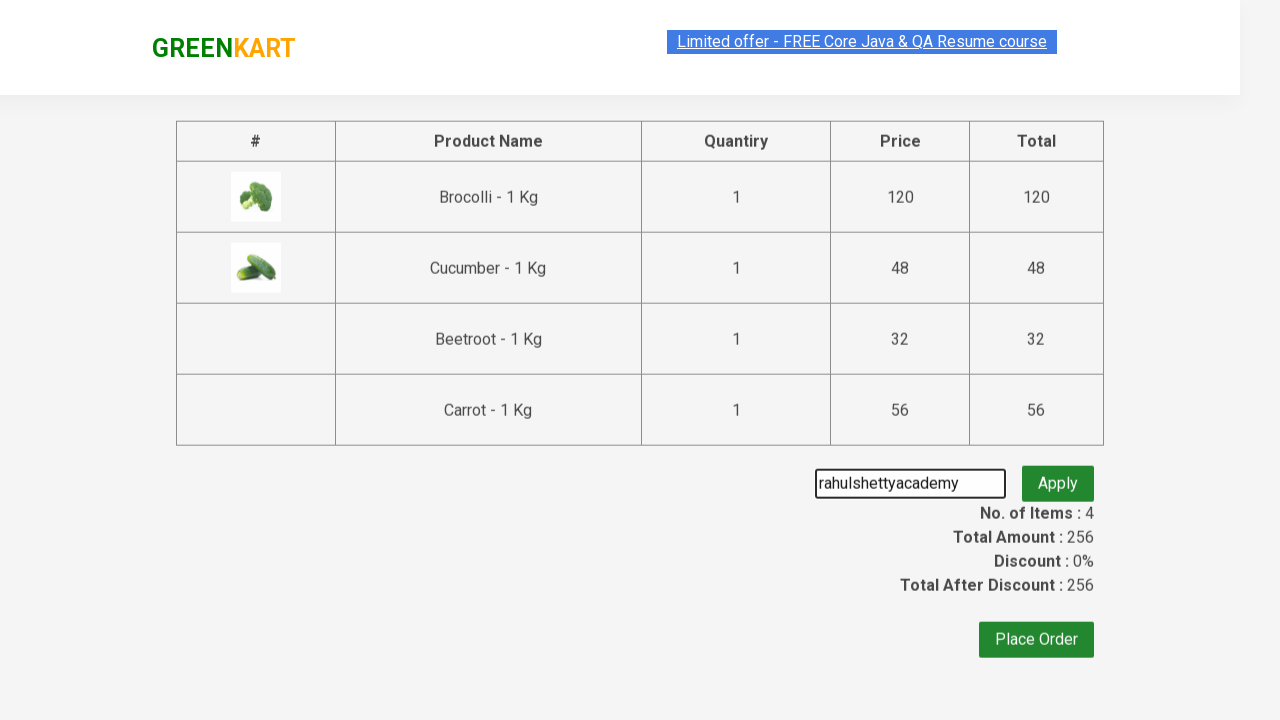

Clicked Apply button for promo code at (1058, 477) on button.promoBtn
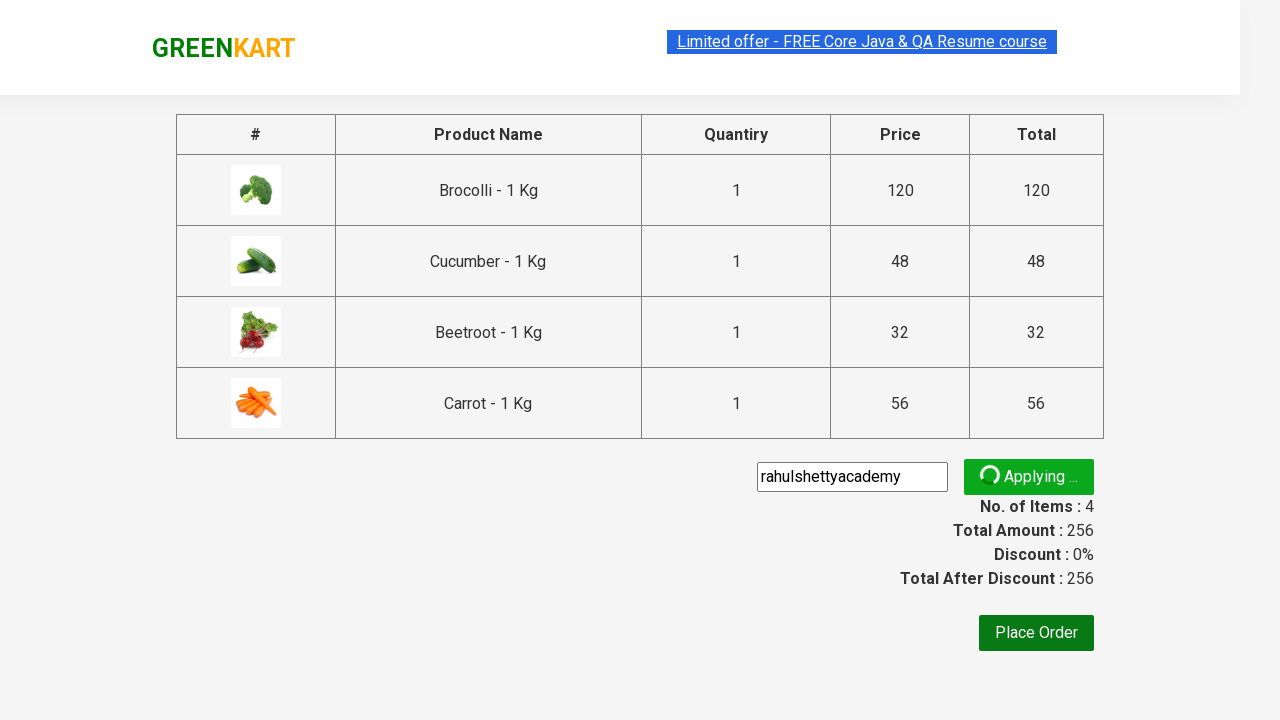

Promo code message appeared
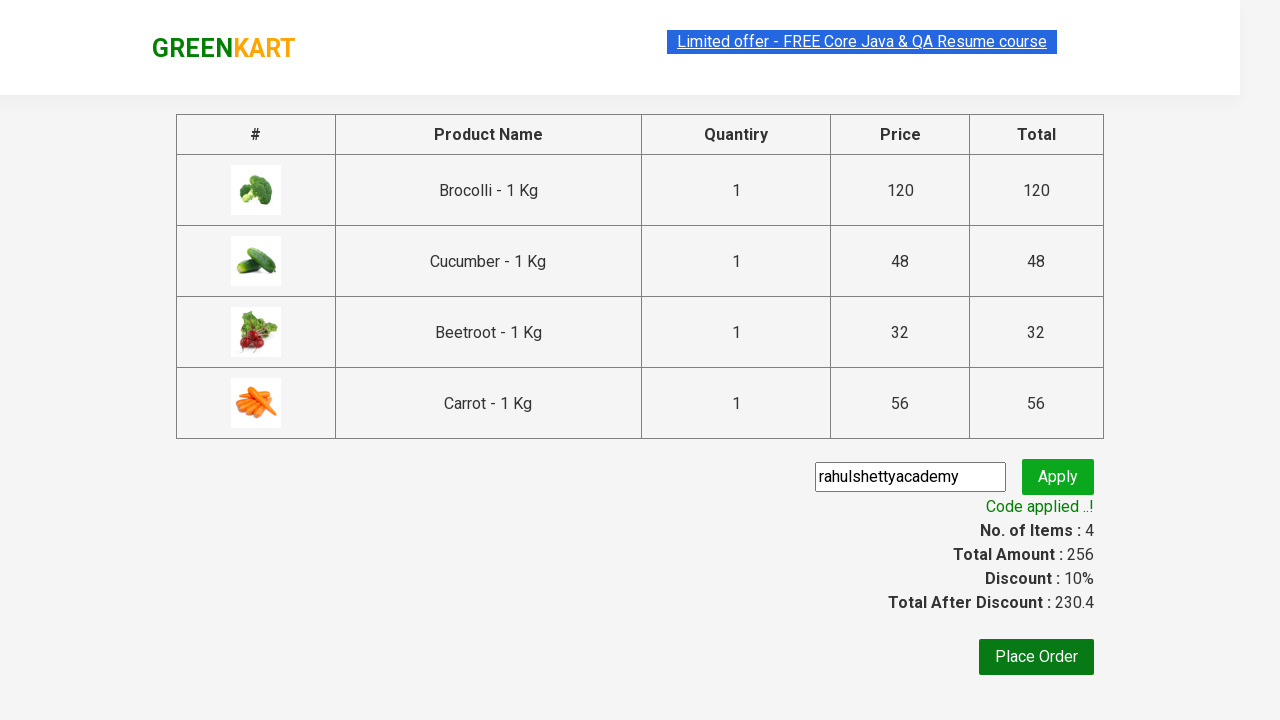

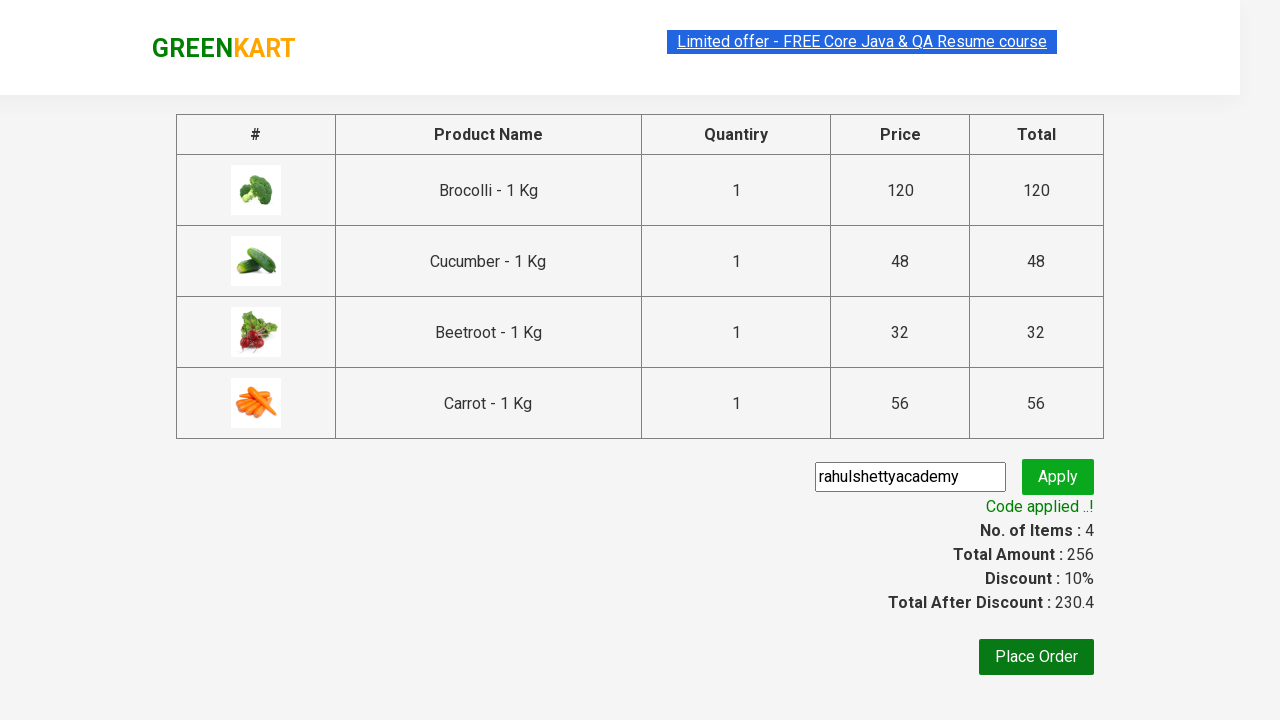